Tests dynamic content loading by clicking on a dynamic loading example, triggering the loading process, and waiting for the result text to appear.

Starting URL: https://the-internet.herokuapp.com/dynamic_loading

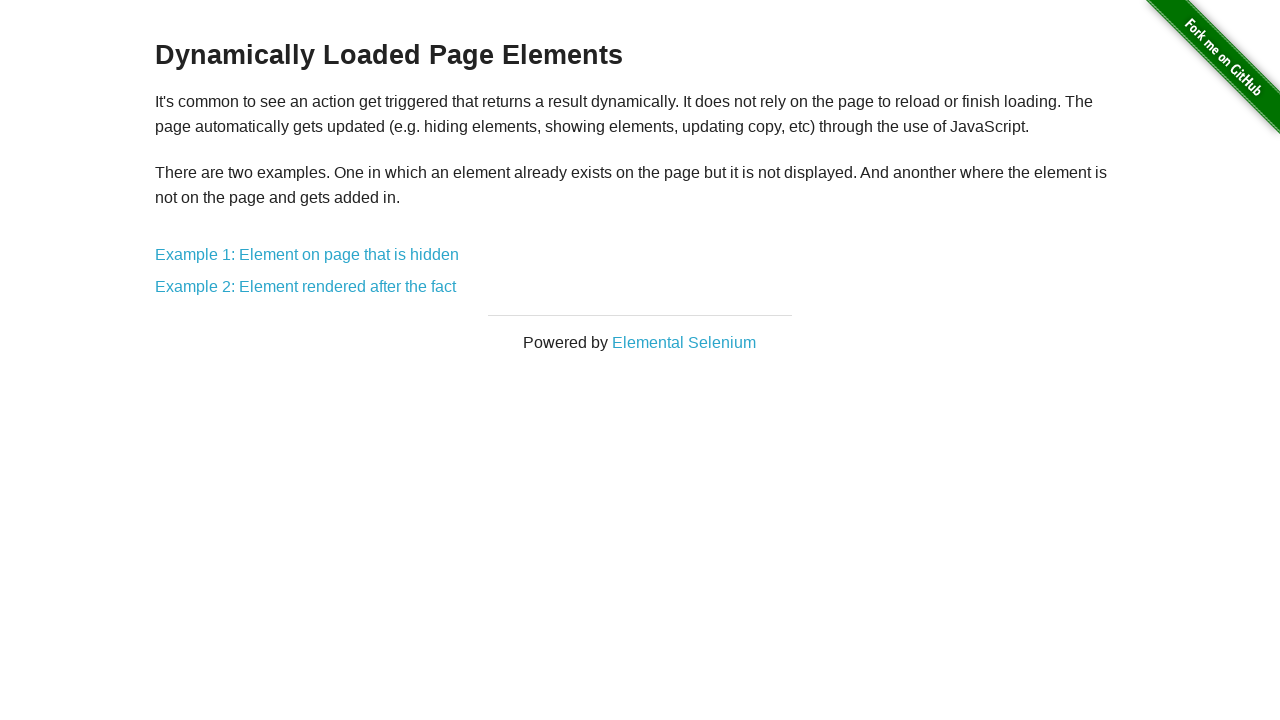

Clicked on the first dynamic loading example link at (307, 255) on xpath=//a[starts-with(@href,'/dynamic')][1]
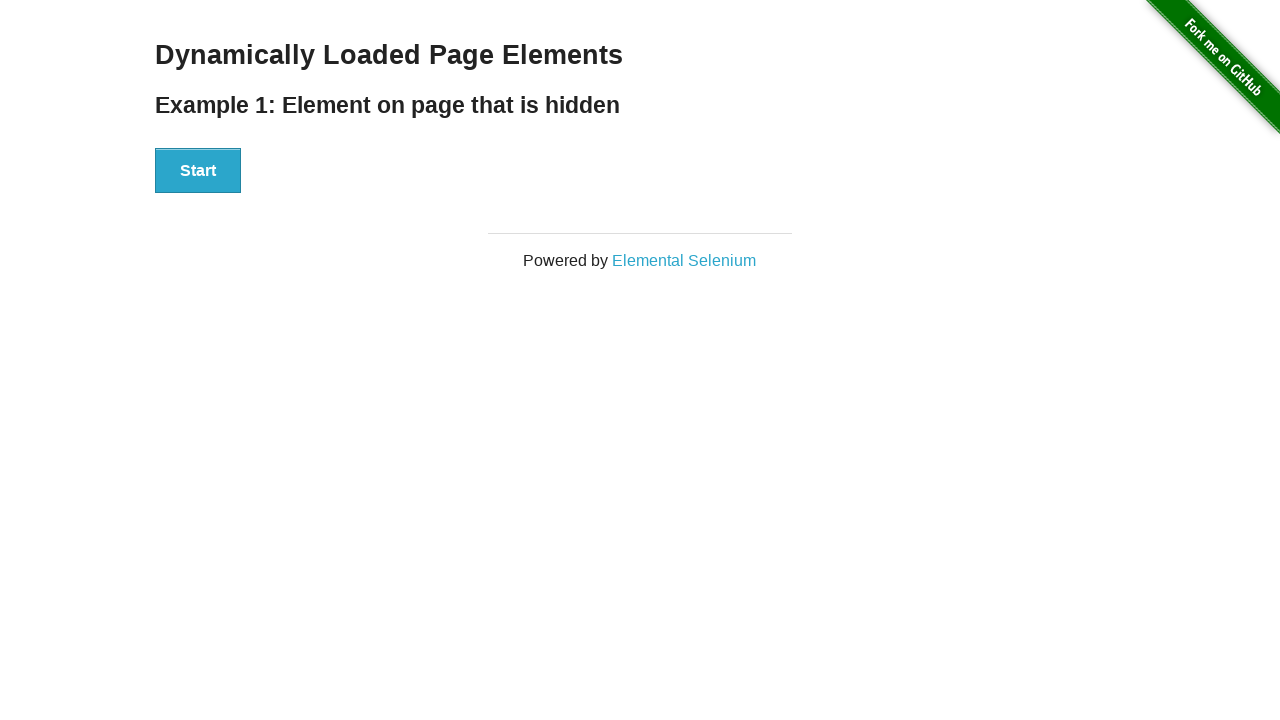

Clicked the start button to trigger loading process at (198, 171) on xpath=//div[@id='start']/button
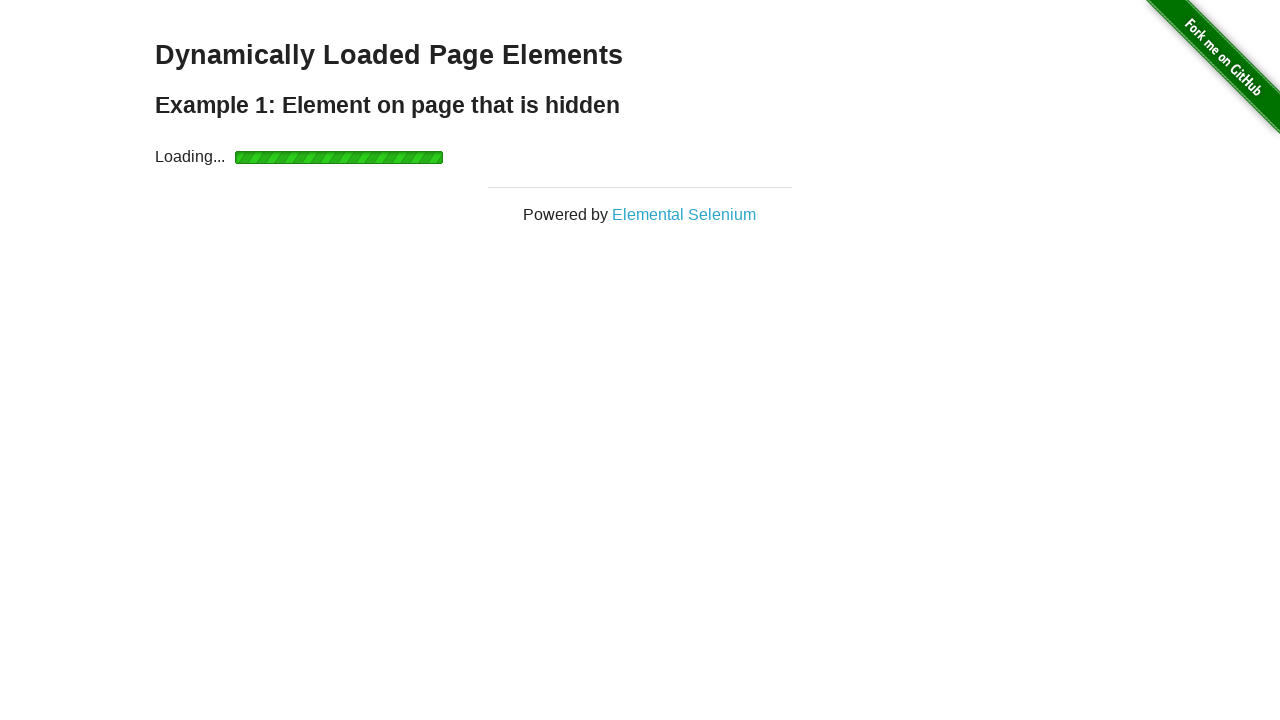

Waited for the finish text element to become visible
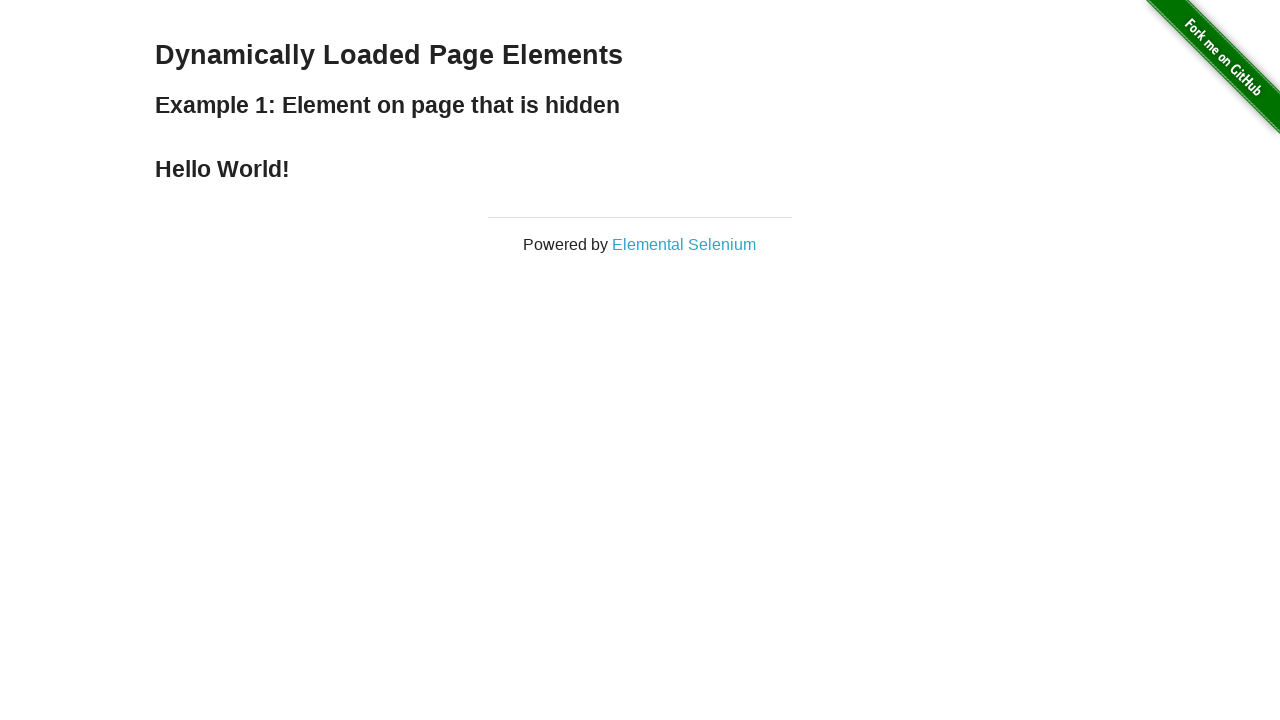

Verified the finish text element is visible
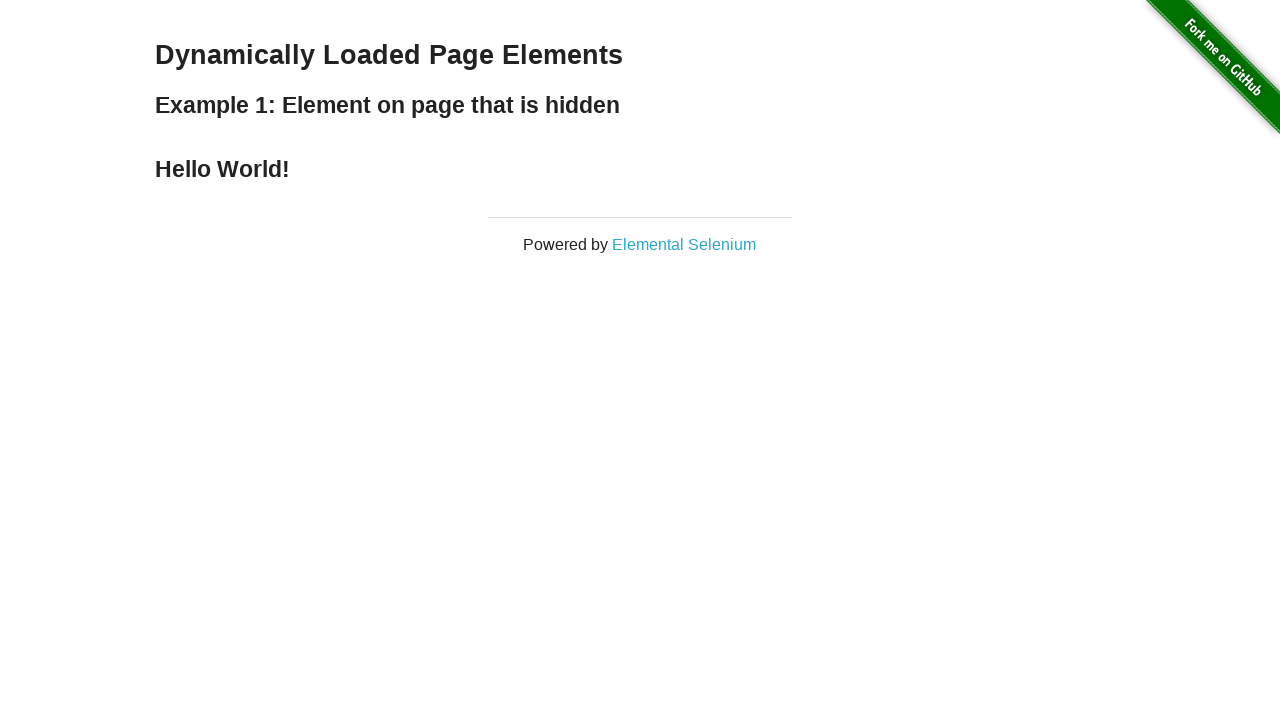

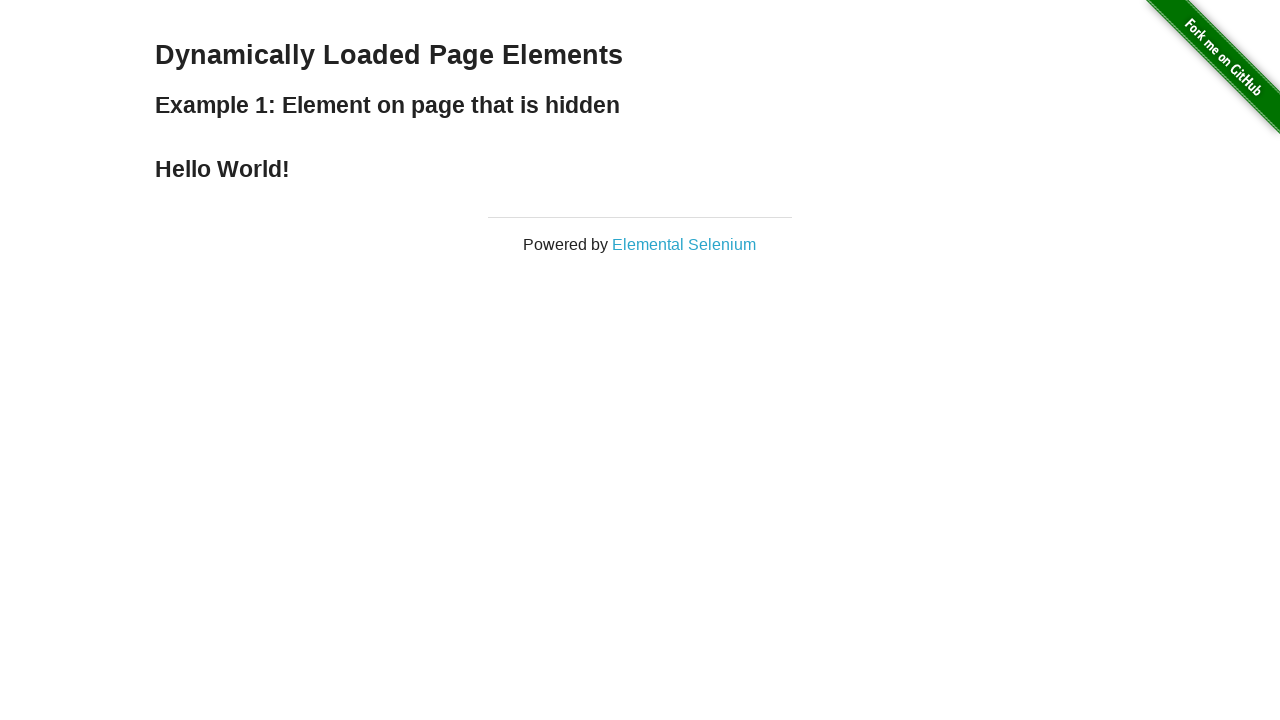